Tests registration with a potentially duplicate email to check if the system properly handles duplicate email addresses.

Starting URL: https://practice.qabrains.com/registration

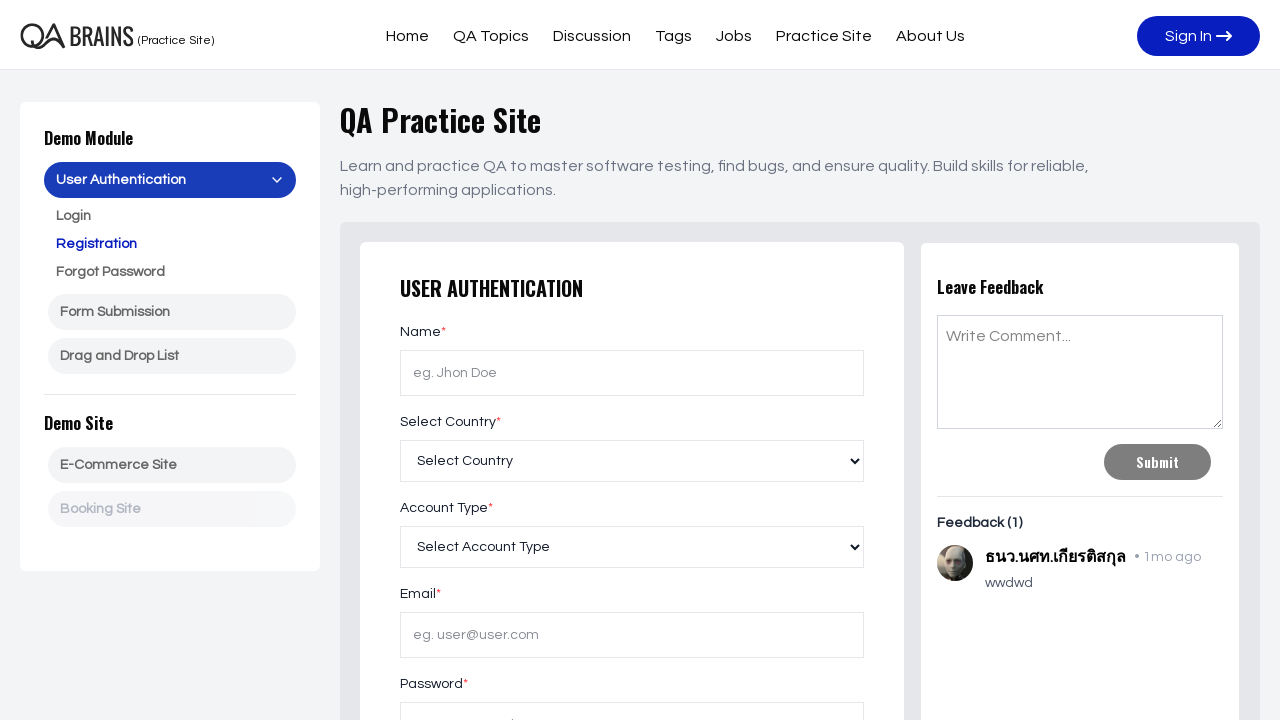

Waited for registration page to load
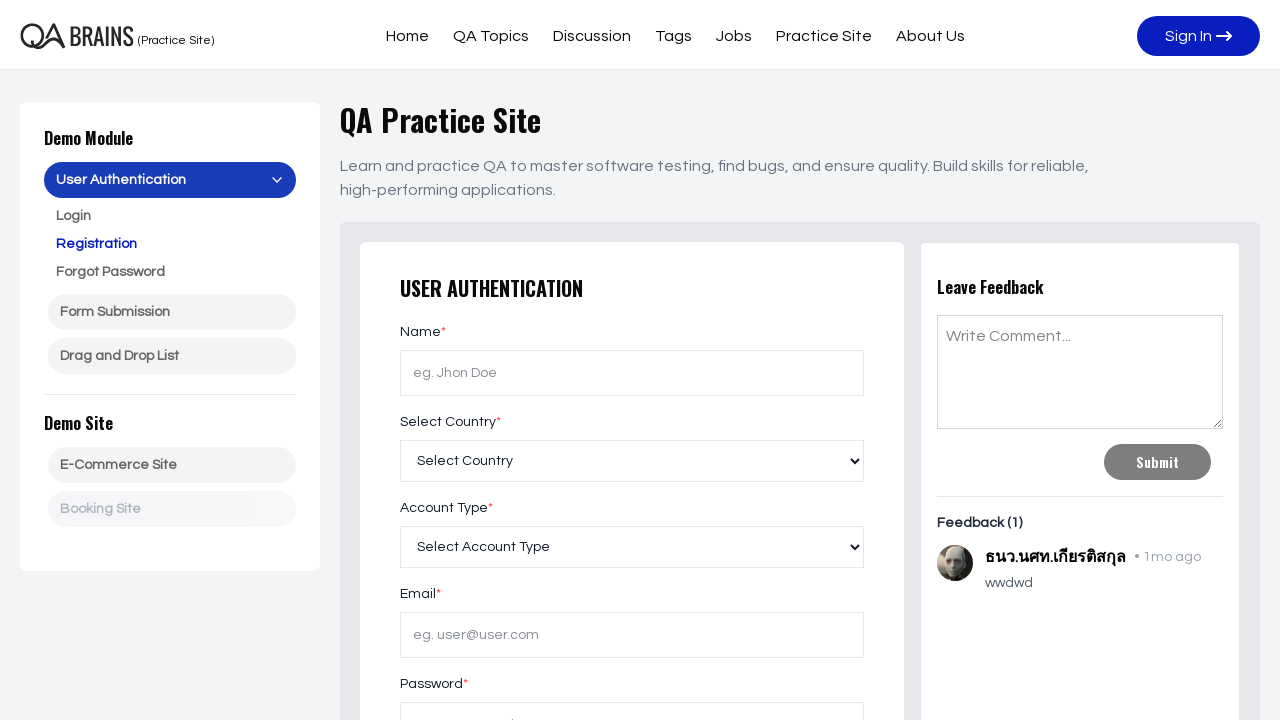

Filled name field with 'Tisha' on //input[@id='name']
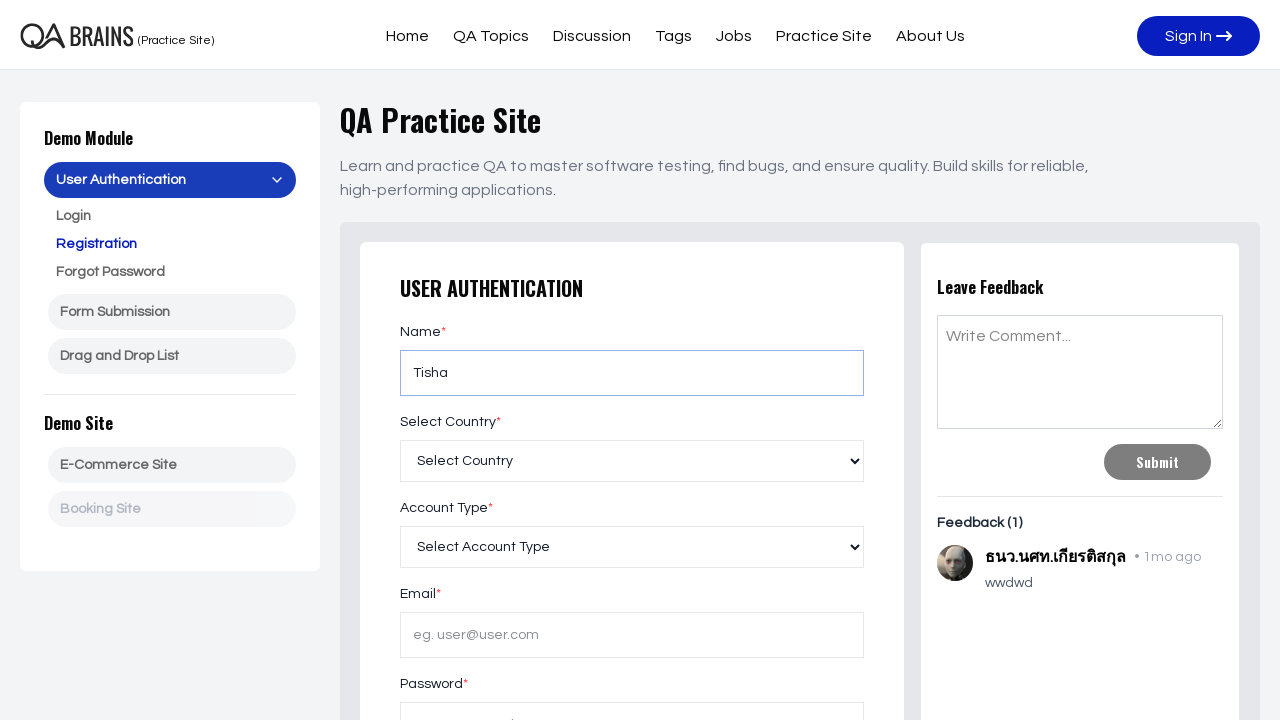

Selected 'Bangladesh' from country dropdown on #country
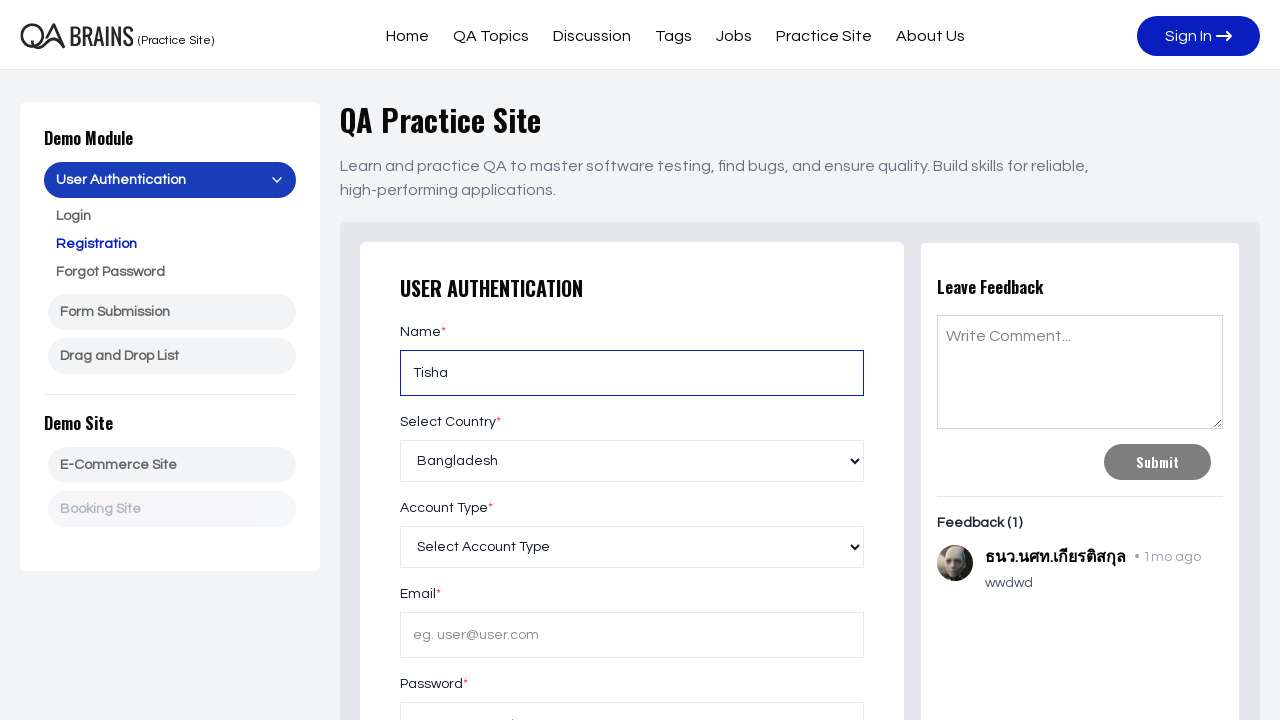

Waited for country selection to process
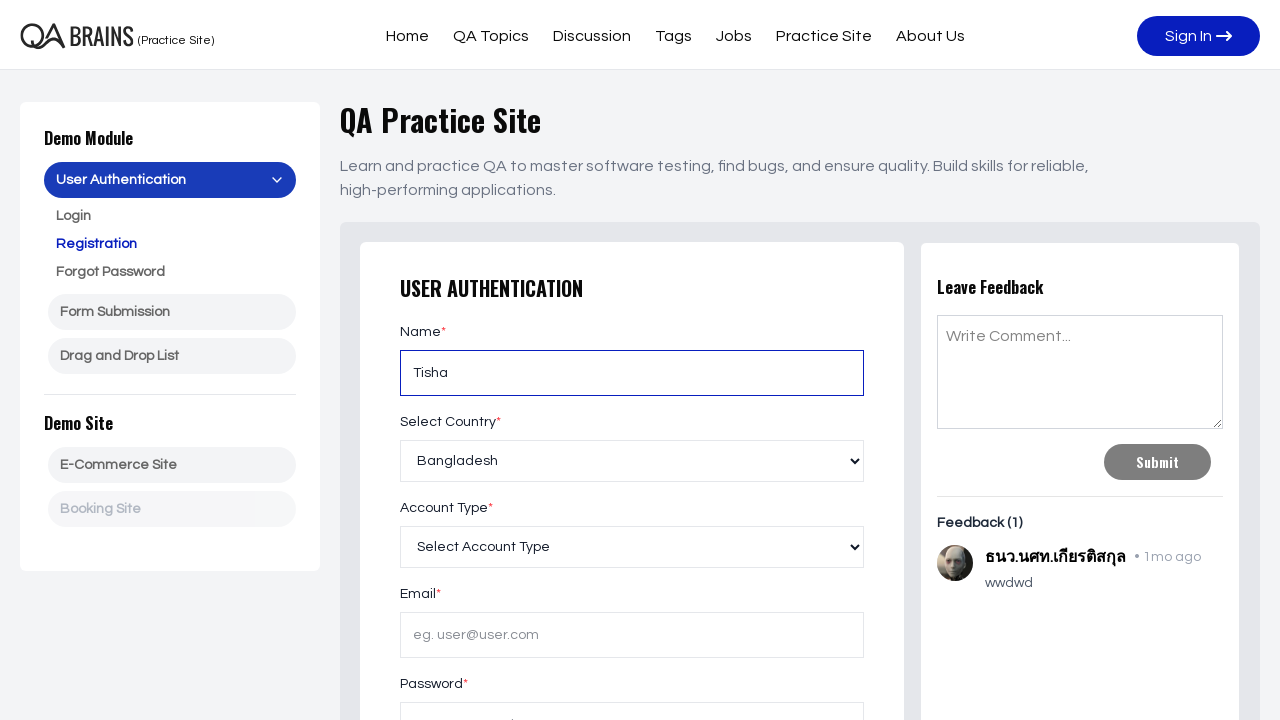

Selected 'Private Job' from account type dropdown on xpath=//select[@id='account']
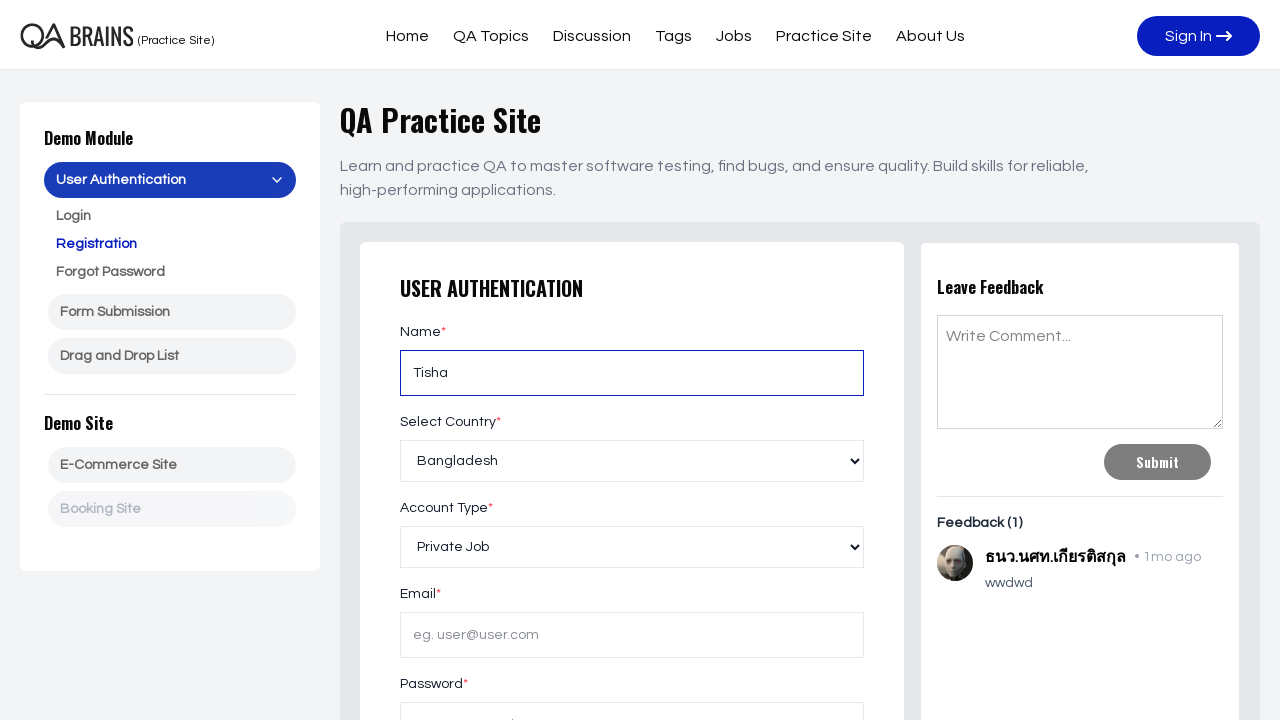

Filled email field with potentially duplicate email 'duplicate_test_user@example.com' on //input[@id='email']
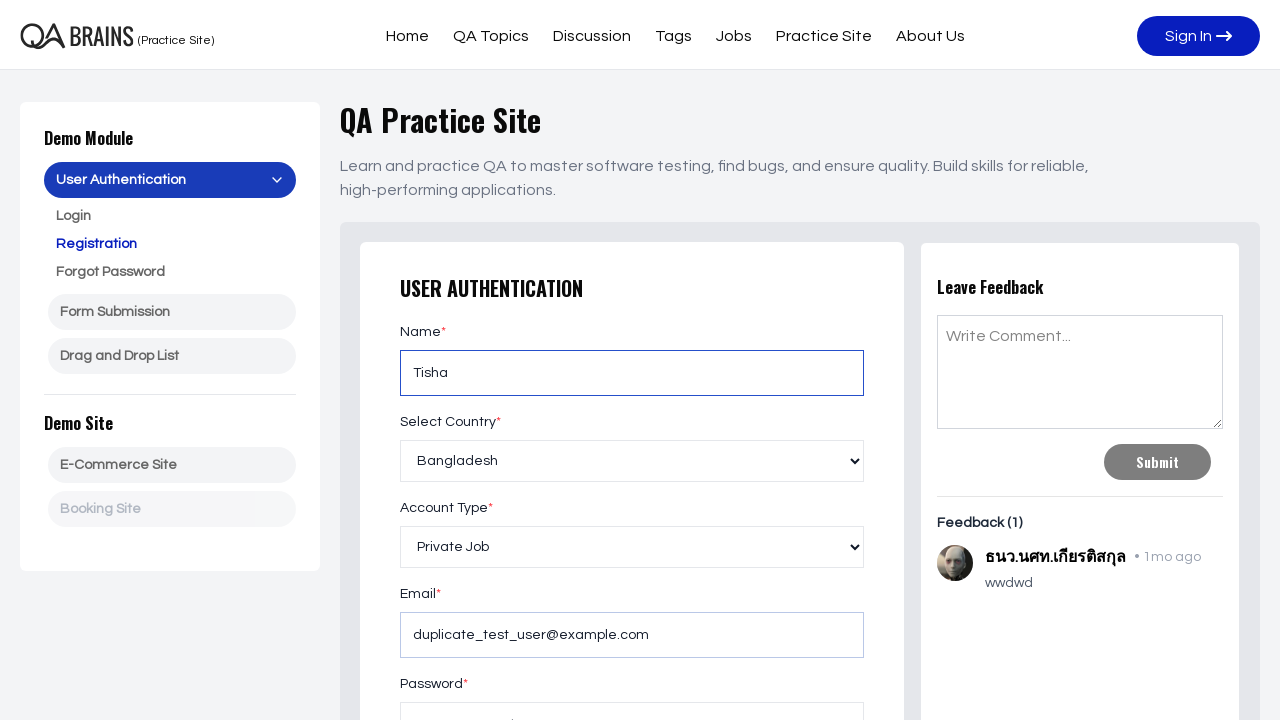

Filled password field with secure password on //input[@id='password']
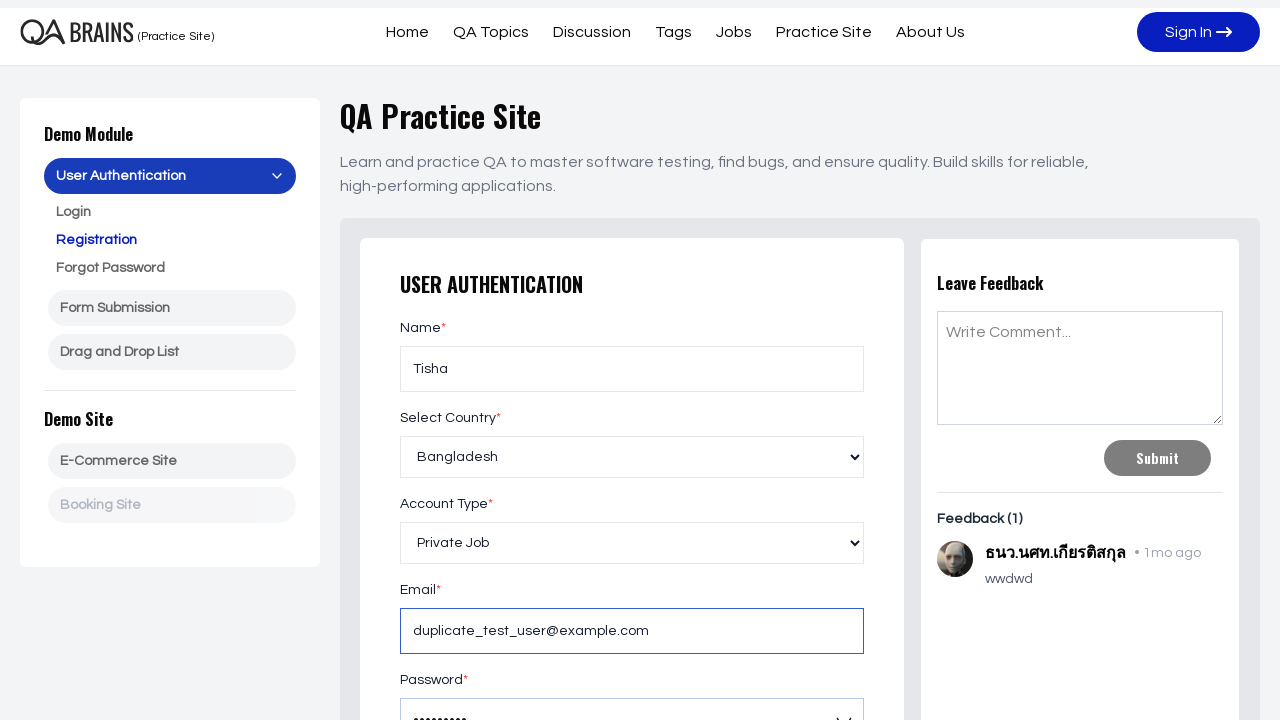

Filled confirm password field with matching password on //input[@id='confirm_password']
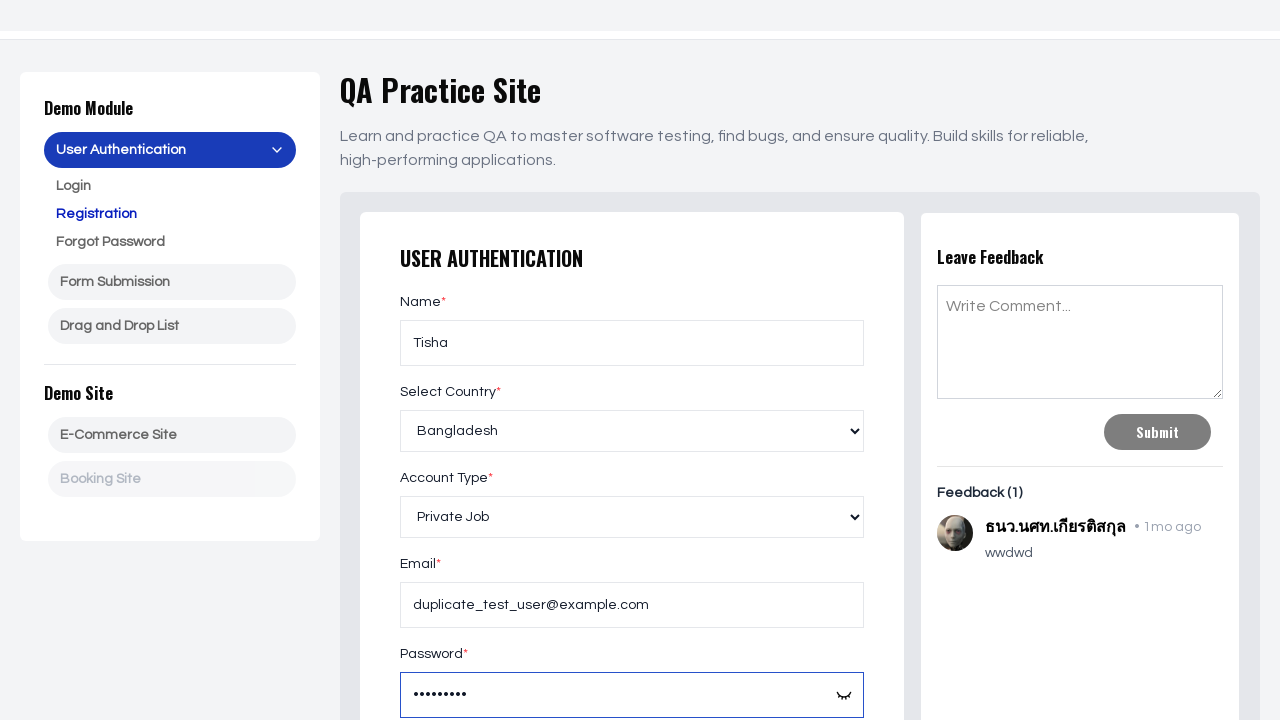

Clicked submit button to register at (632, 360) on xpath=//button[@type='submit']
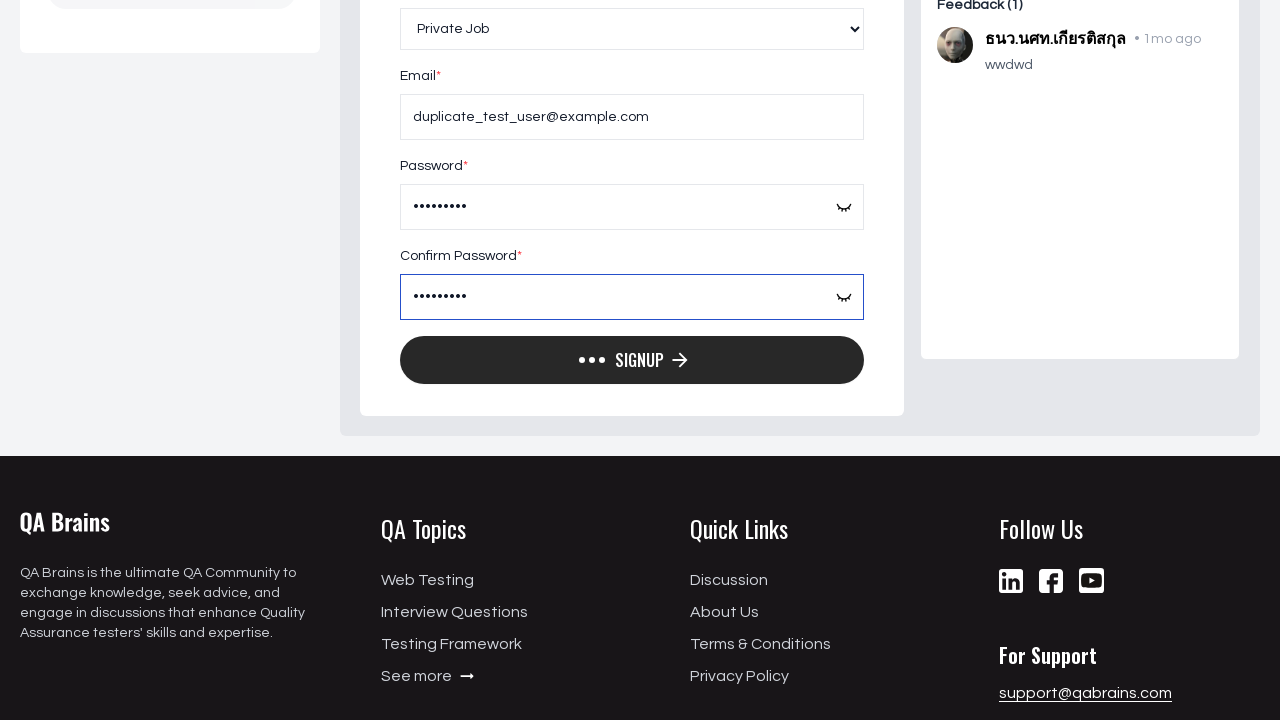

Registration response message appeared
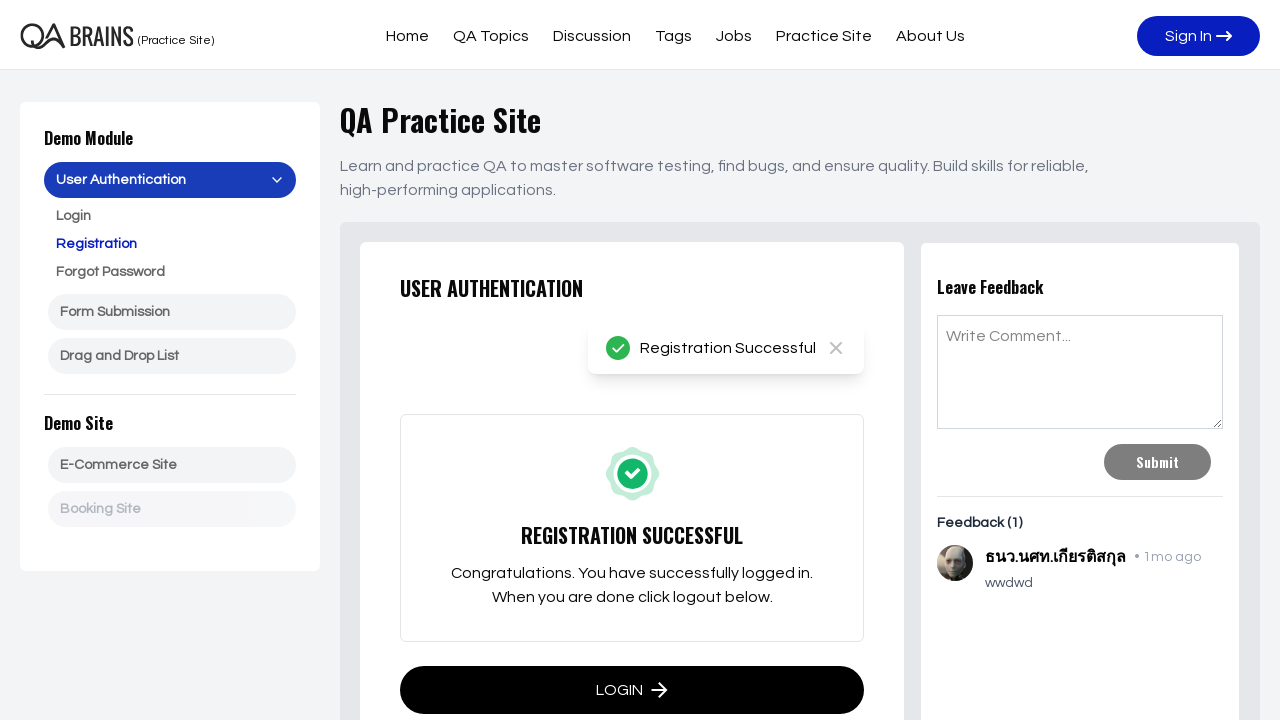

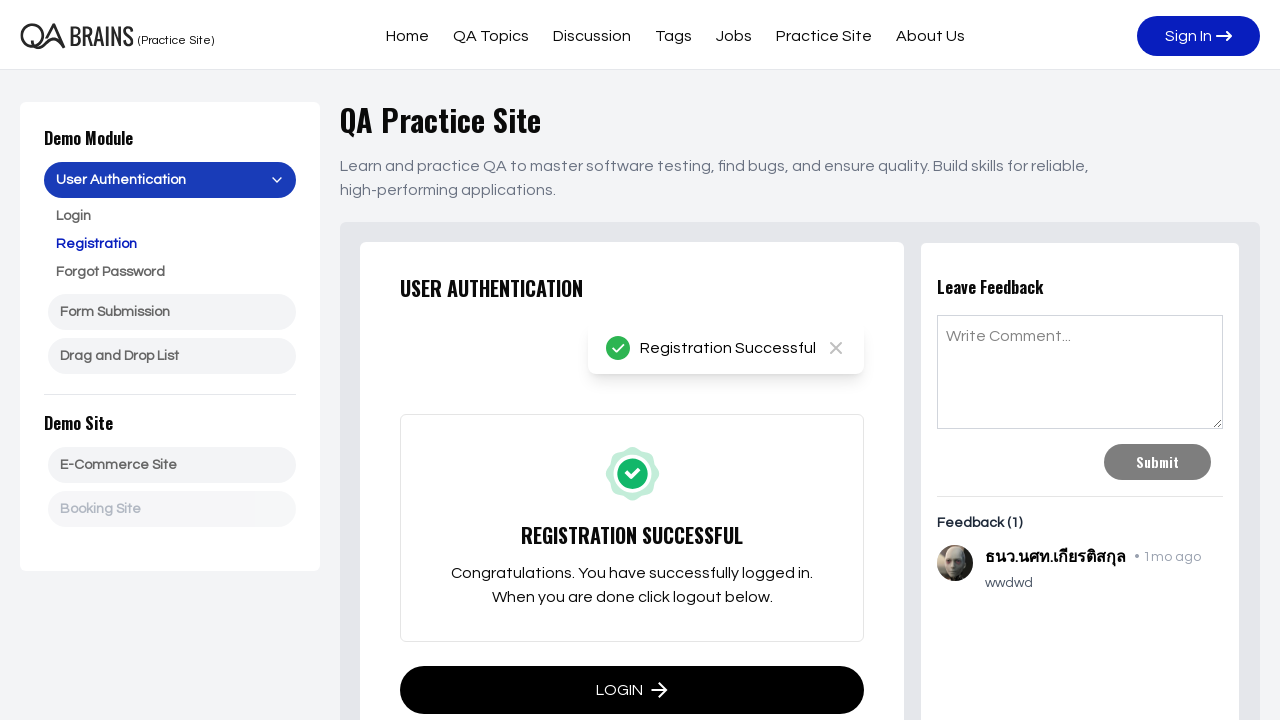